Tests radio button selection functionality by clicking on a radio button option on the DemoQA practice page

Starting URL: https://demoqa.com/radio-button

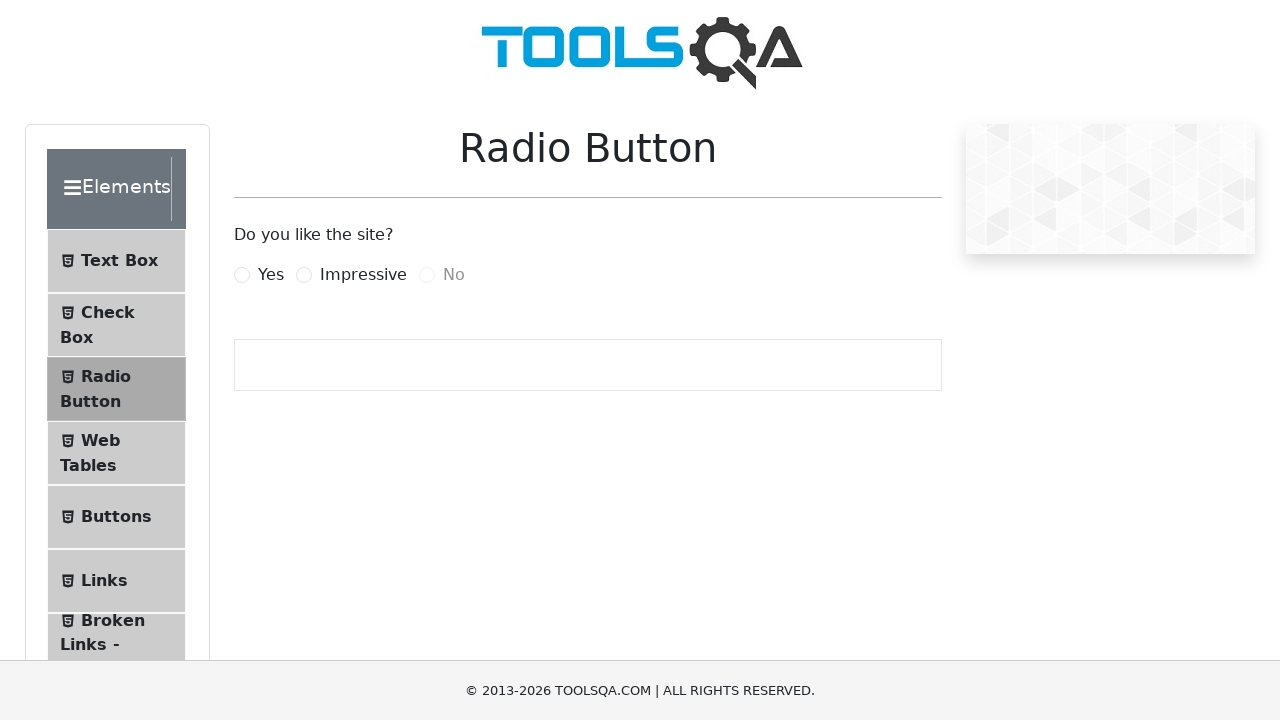

Clicked 'Yes' radio button option at (271, 275) on text=Yes
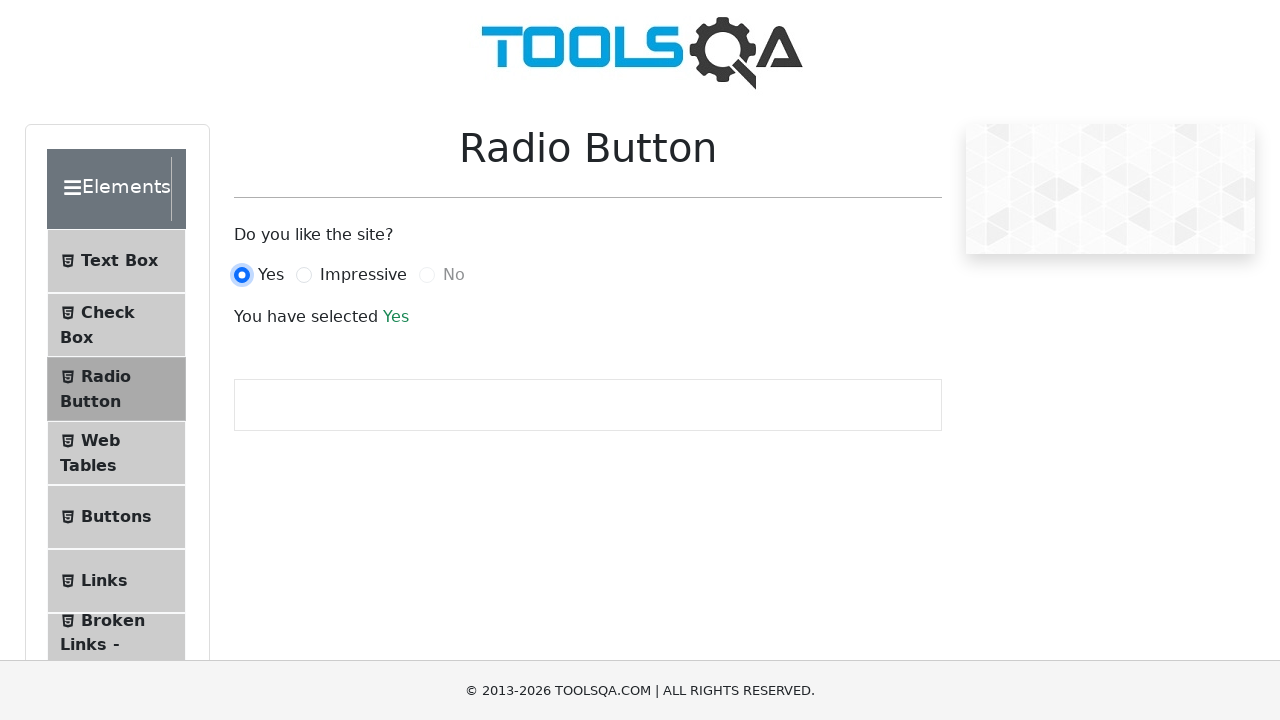

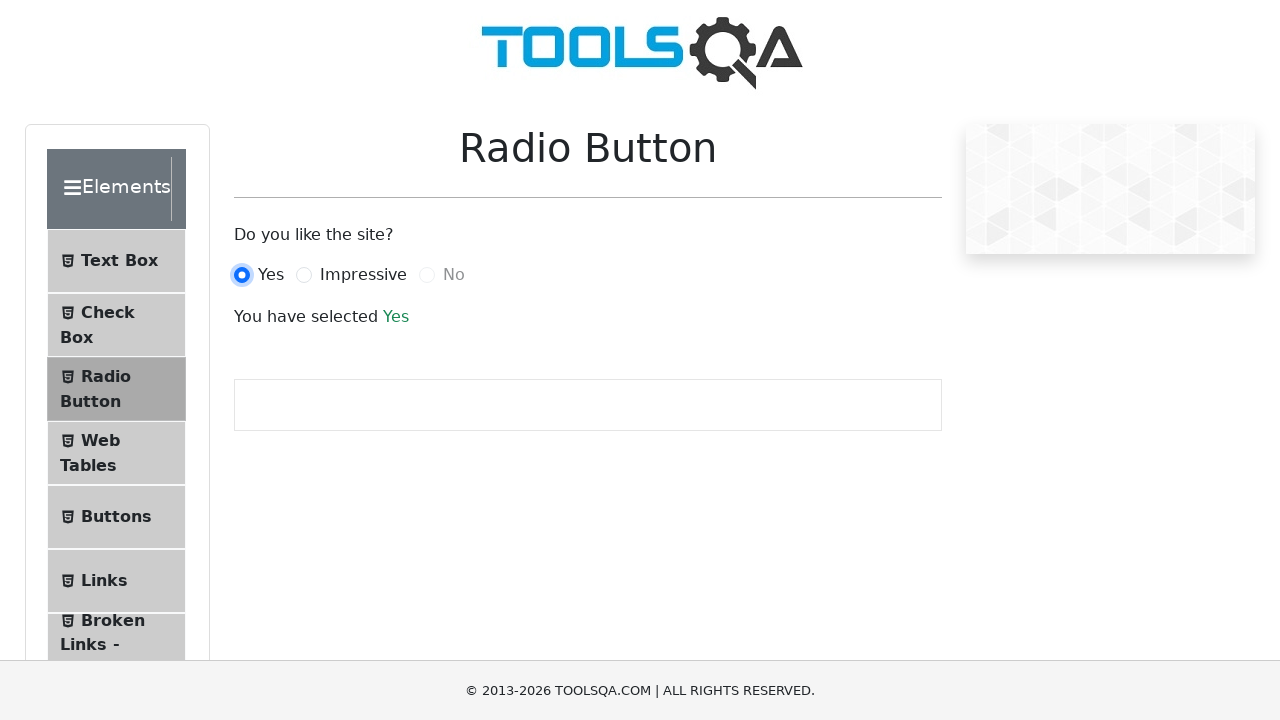